Tests keyboard actions by selecting all text and copying from one text input area, then selecting all and pasting into another text input area on a text comparison tool.

Starting URL: https://extendsclass.com/text-compare.html

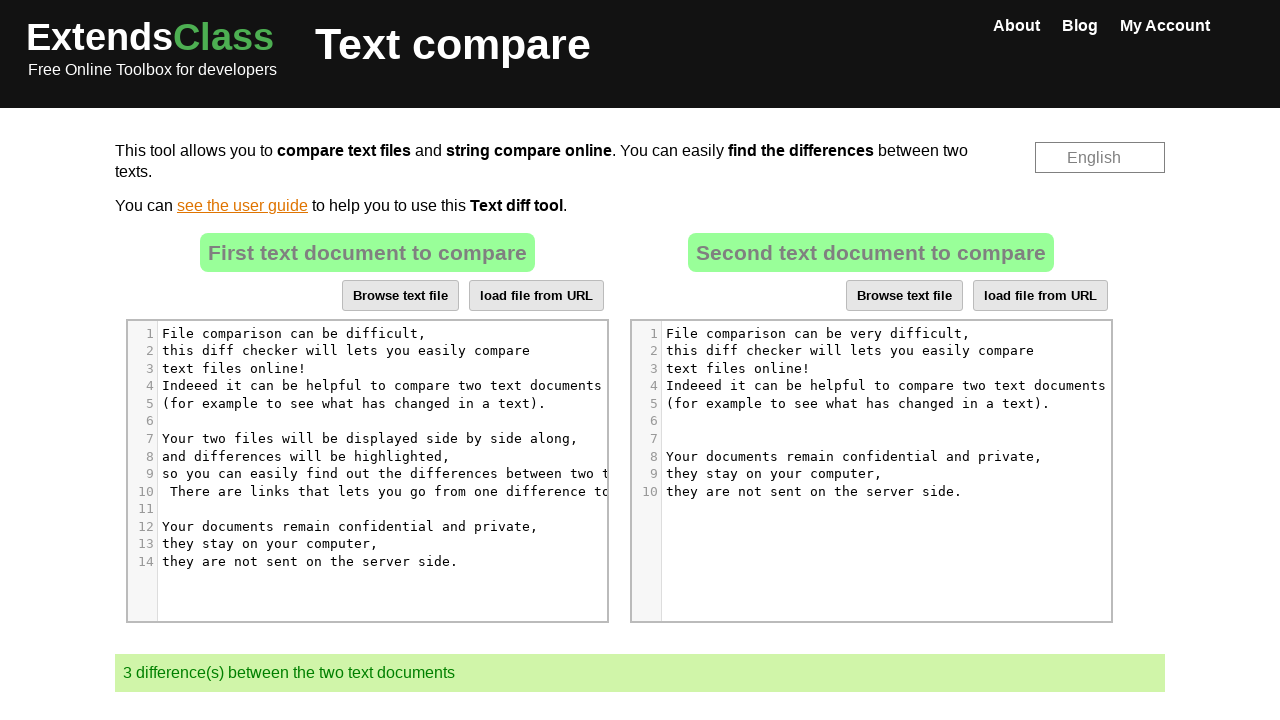

Waited for first text input area (#dropZone) to be available
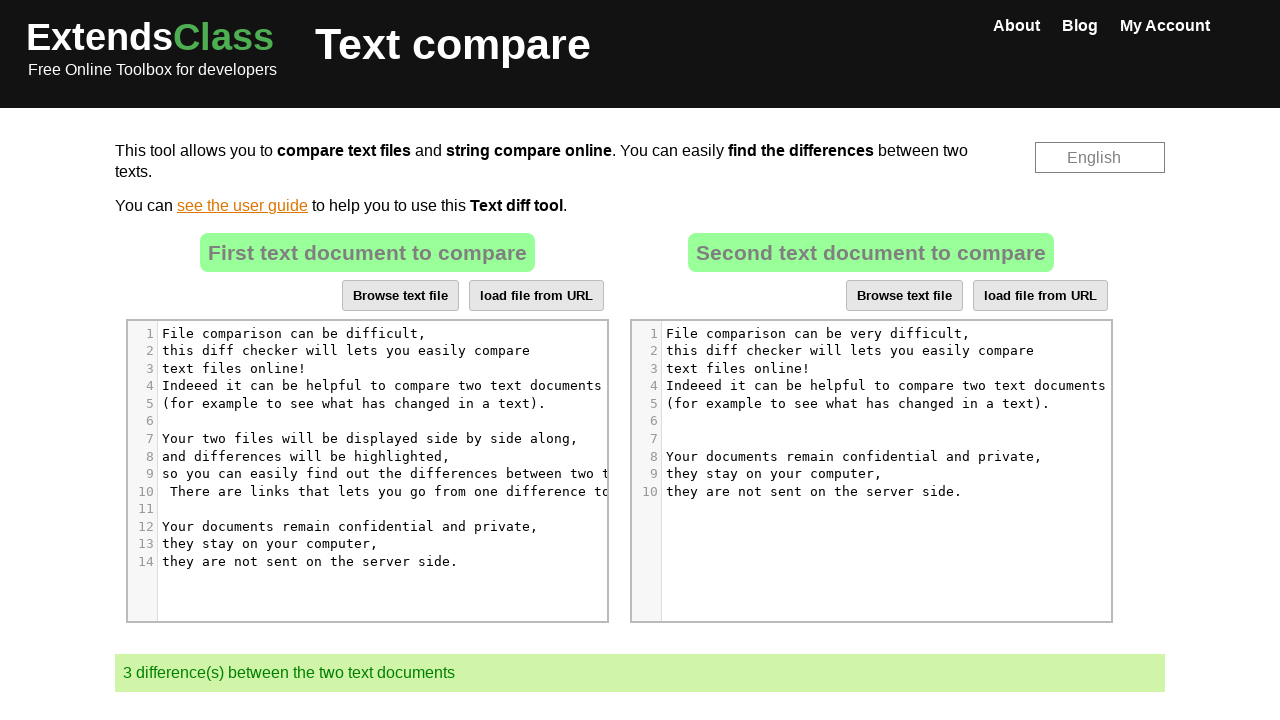

Waited for second text input area (#dropZone2) to be available
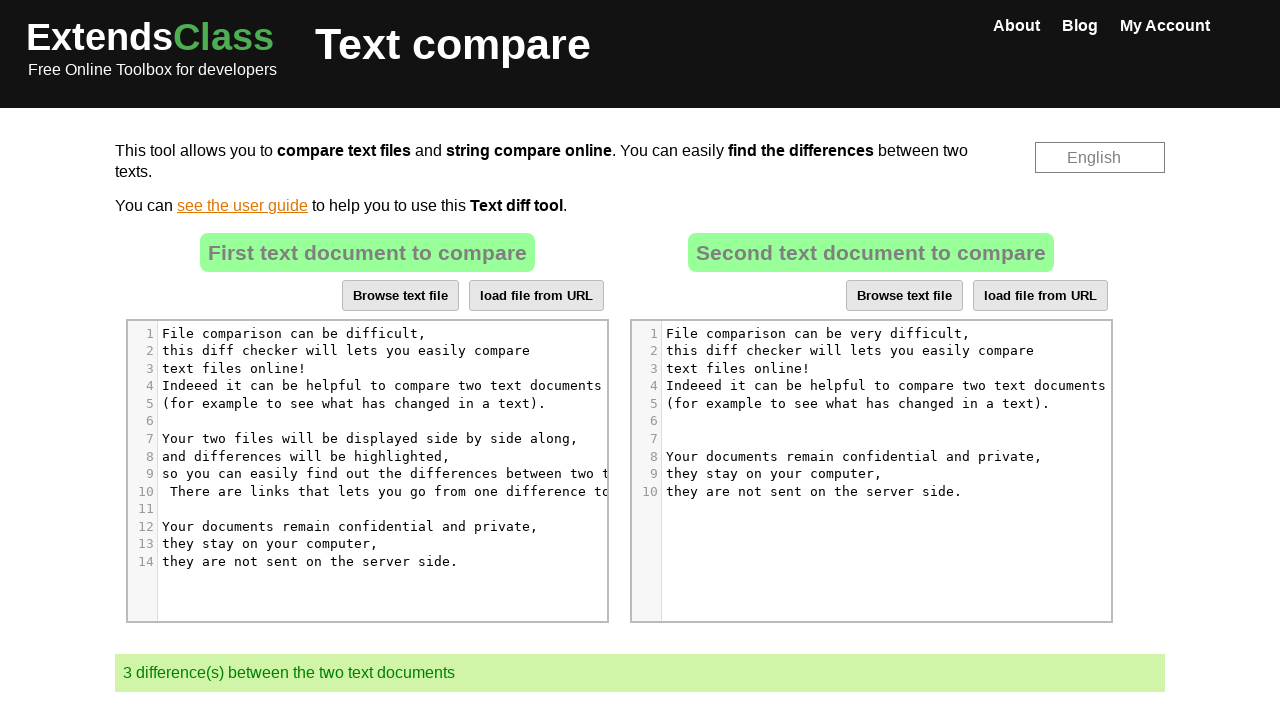

Clicked on first text input area to focus it at (367, 471) on xpath=//*[@id='dropZone']//div[contains(@class, 'CodeMirror')] >> nth=0
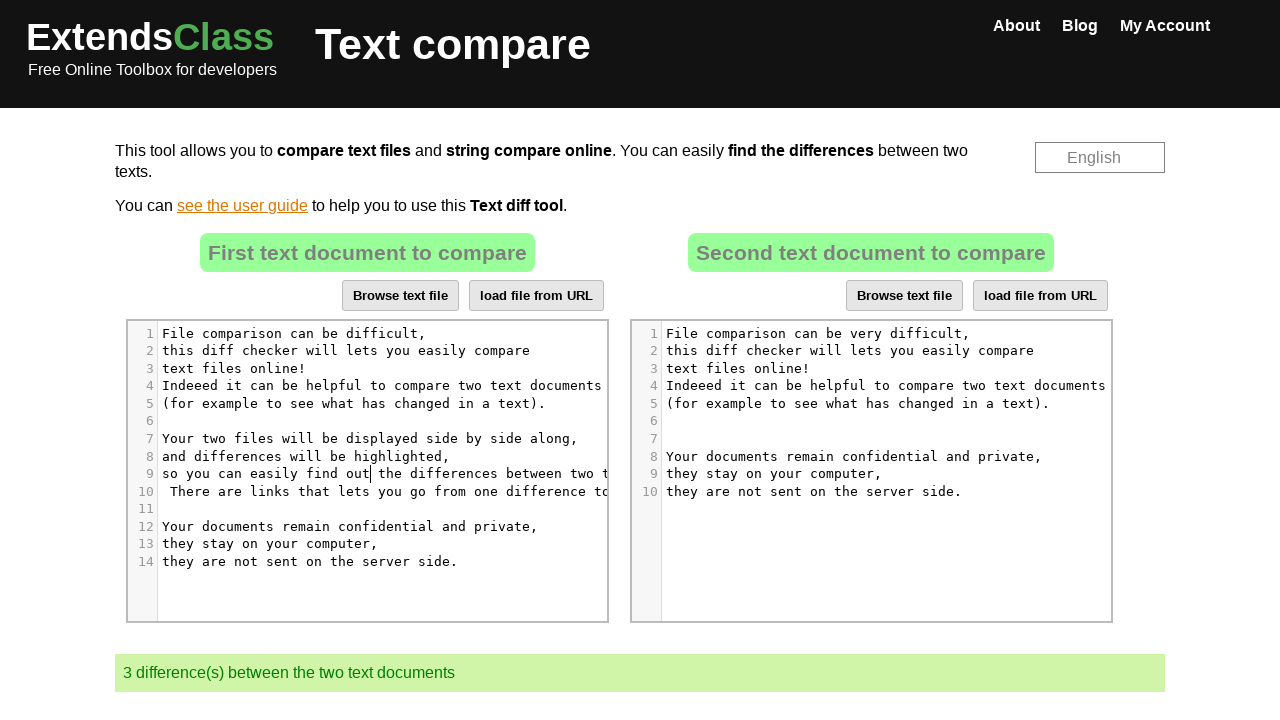

Pressed Ctrl+A to select all text in first input area
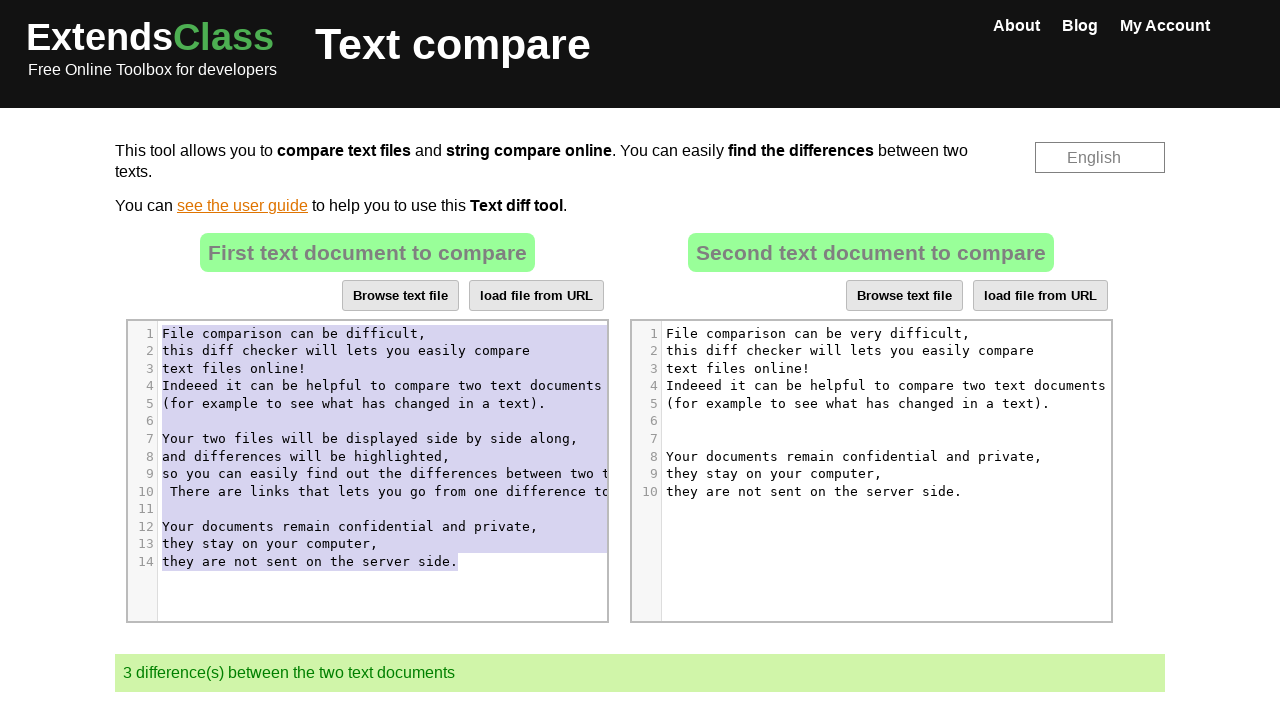

Pressed Ctrl+C to copy selected text from first input area
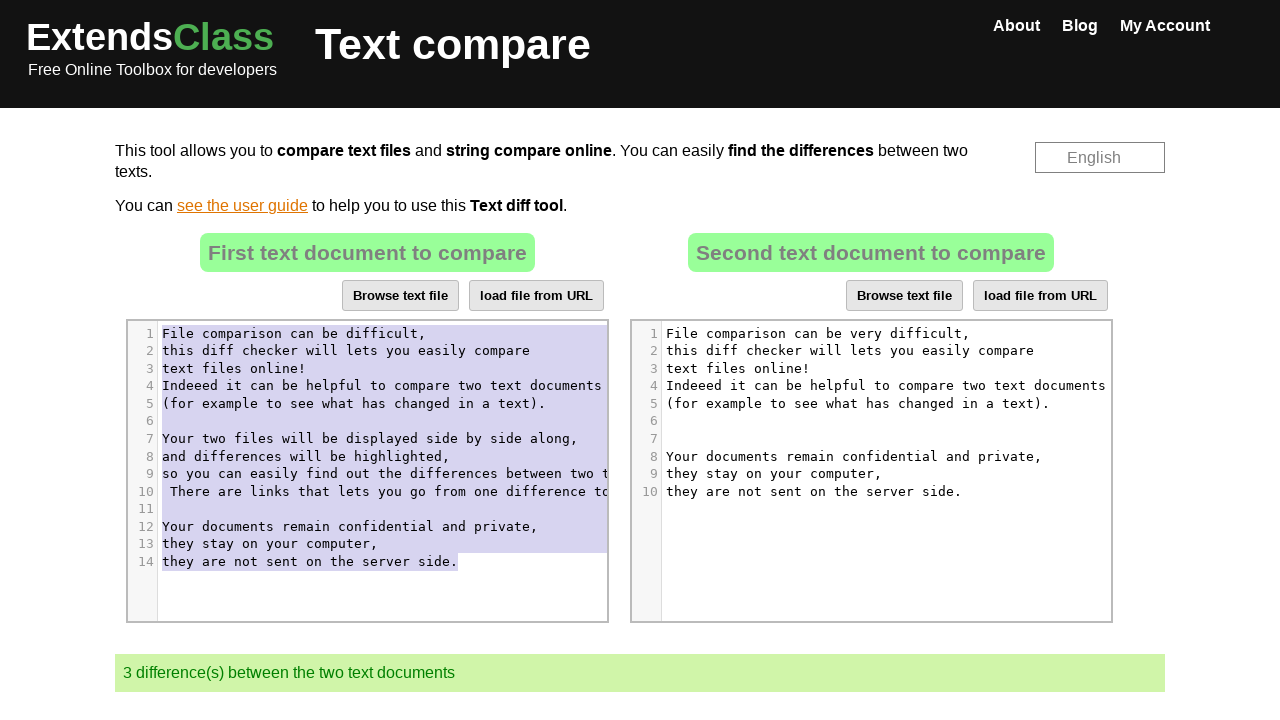

Clicked on second text input area to focus it at (871, 471) on xpath=//*[@id='dropZone2']//div[contains(@class, 'CodeMirror')] >> nth=0
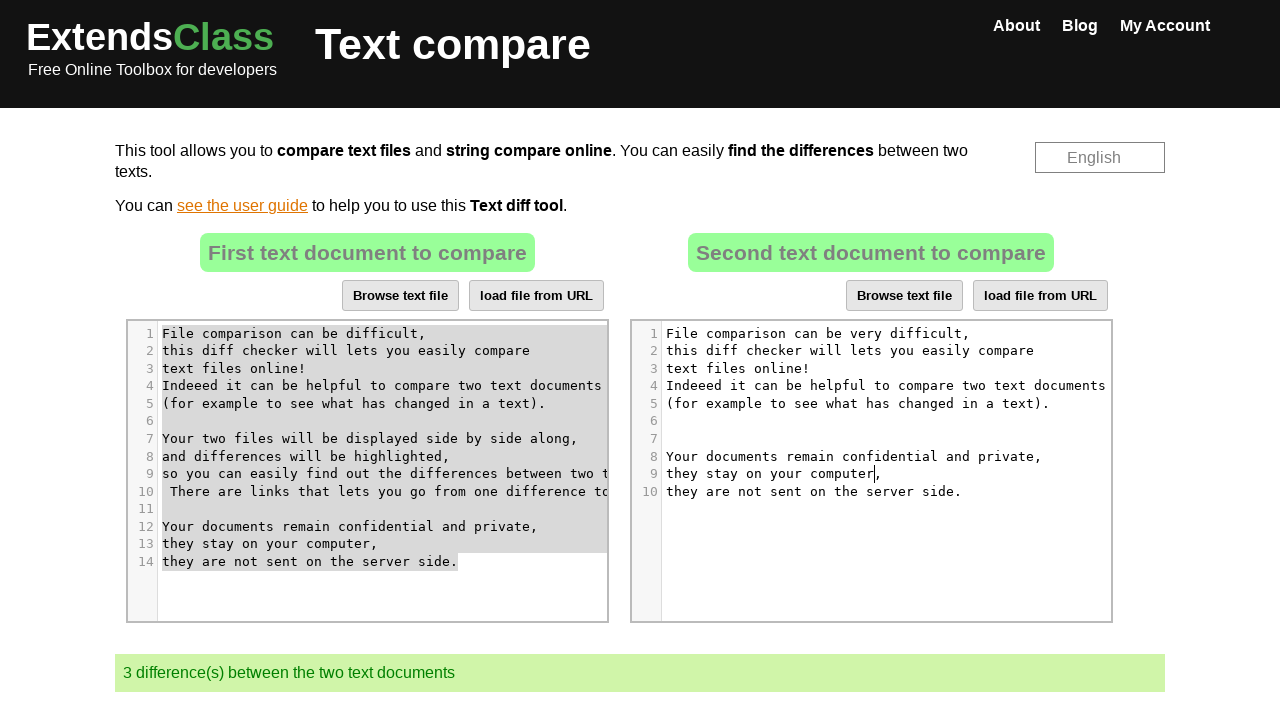

Pressed Ctrl+A to select all text in second input area
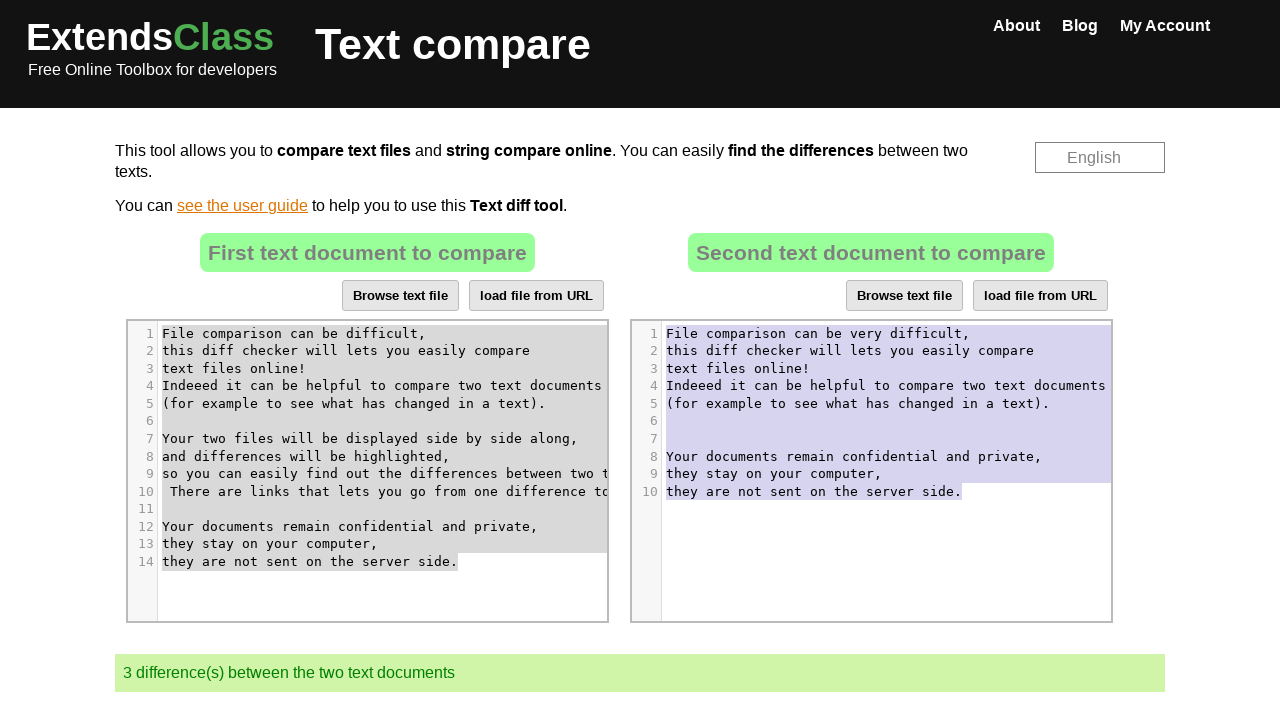

Pressed Ctrl+V to paste copied text into second input area
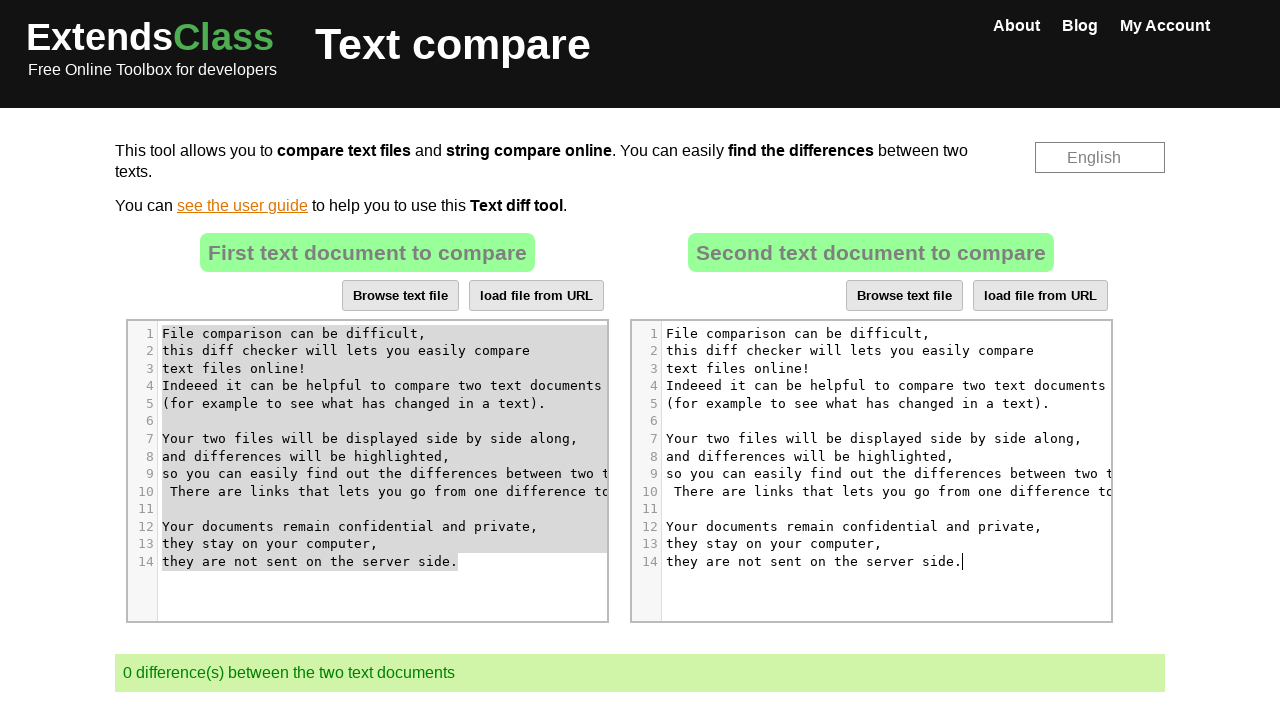

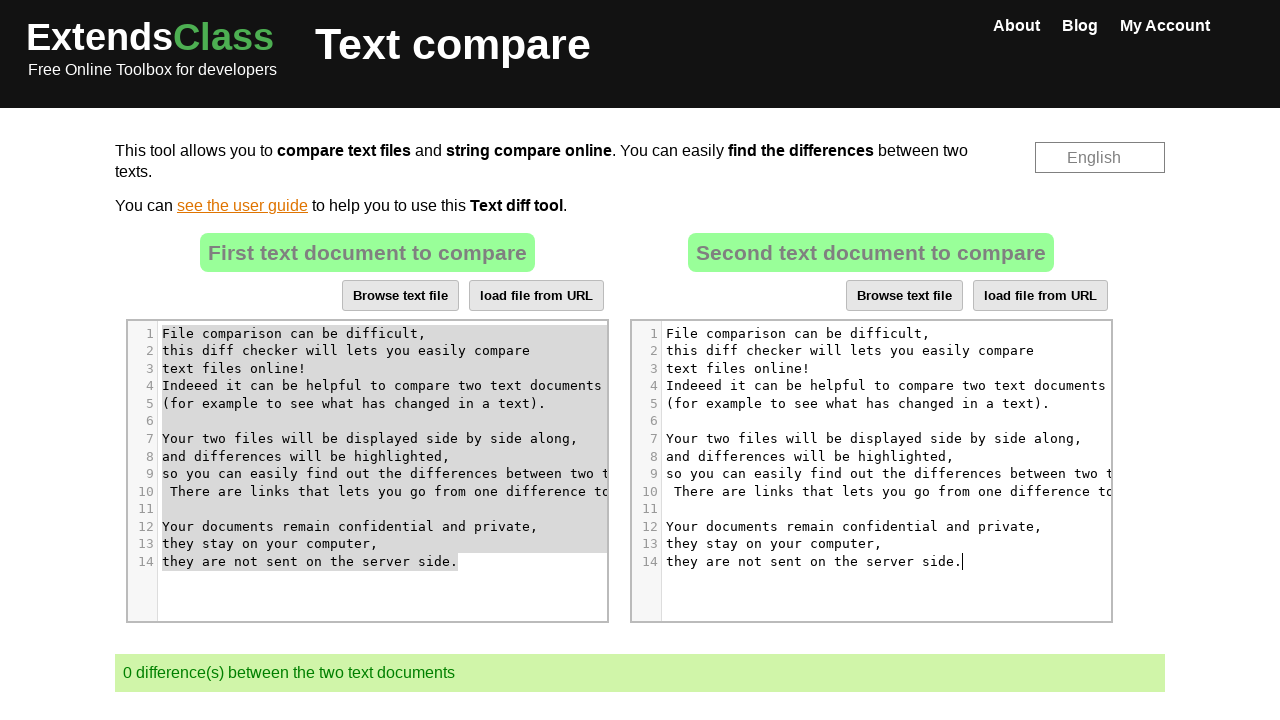